Tests checkbox interaction by verifying initial states, clicking checkboxes to toggle them, and asserting the expected selected/unselected states.

Starting URL: https://the-internet.herokuapp.com/checkboxes

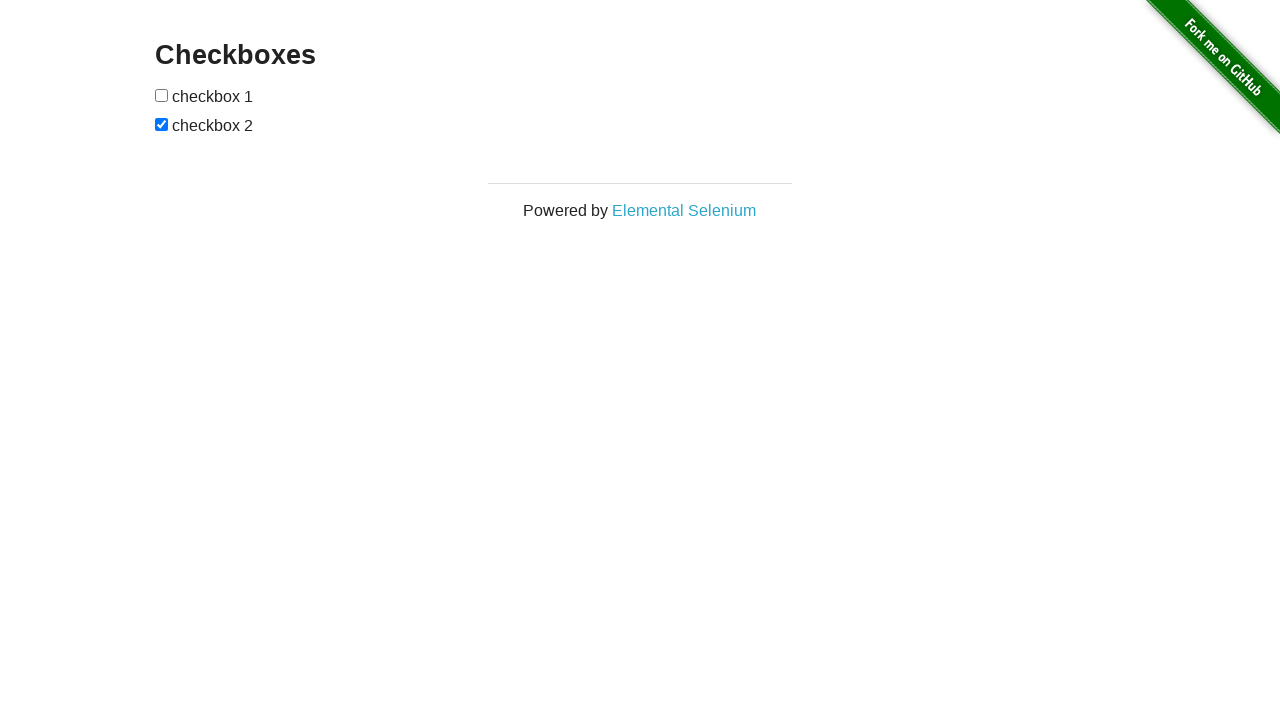

Waited for checkboxes to load on the page
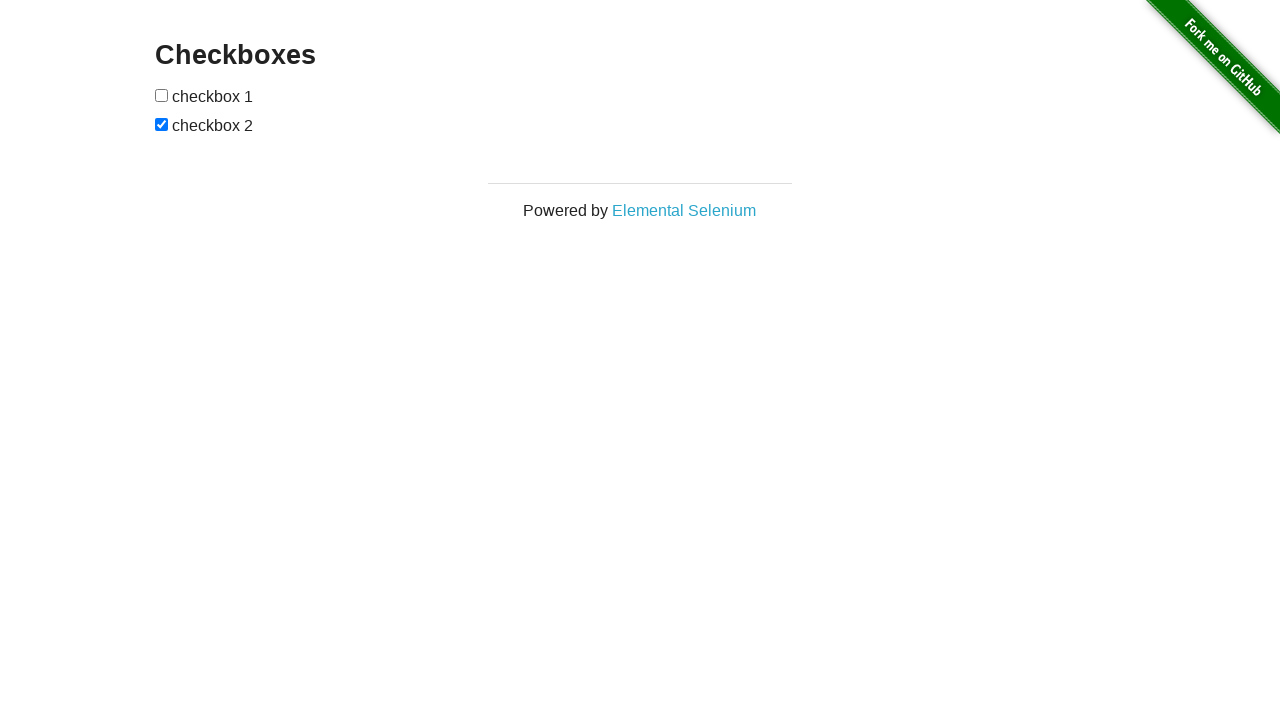

Located all checkbox elements on the page
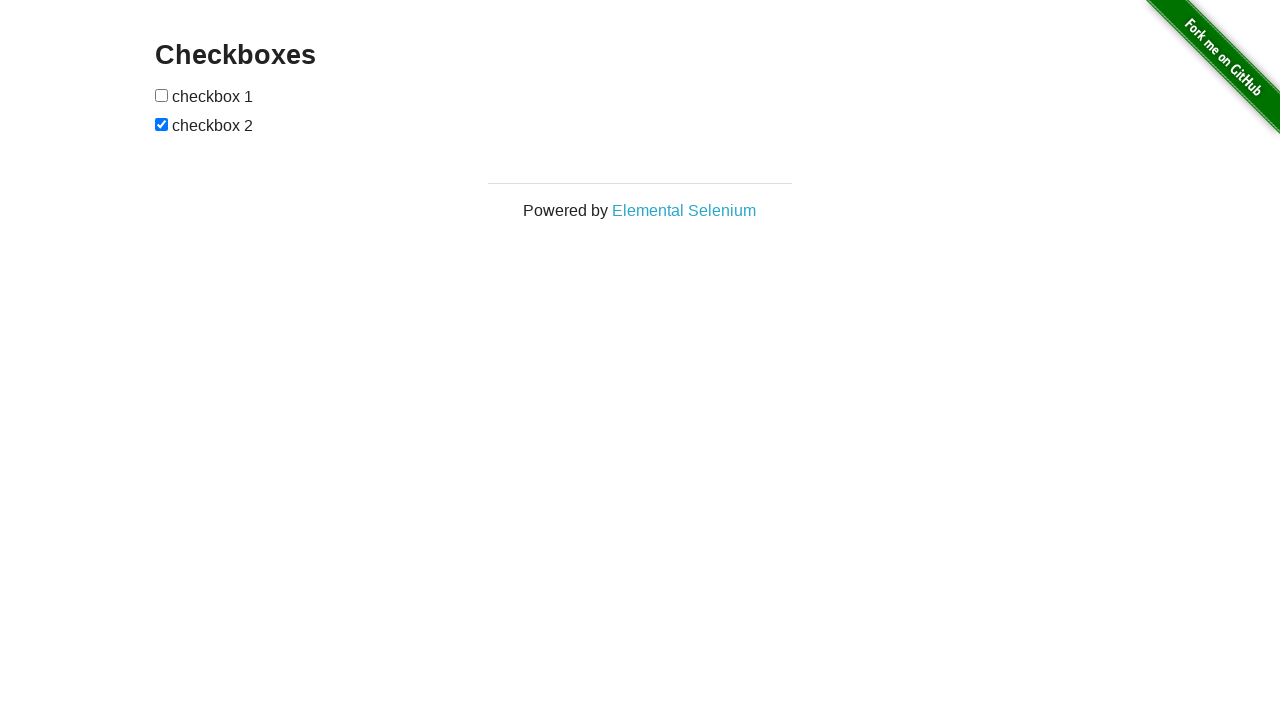

Verified that first checkbox is not selected initially
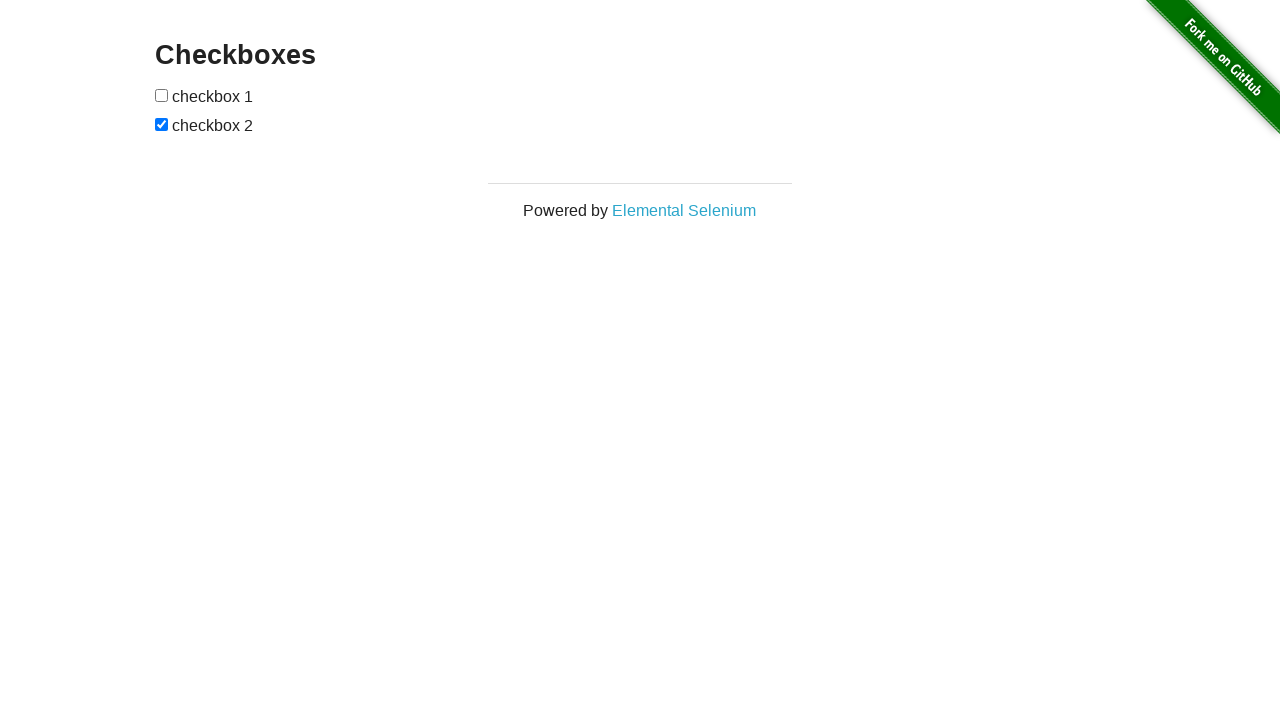

Clicked first checkbox to select it at (162, 95) on input[type='checkbox'] >> nth=0
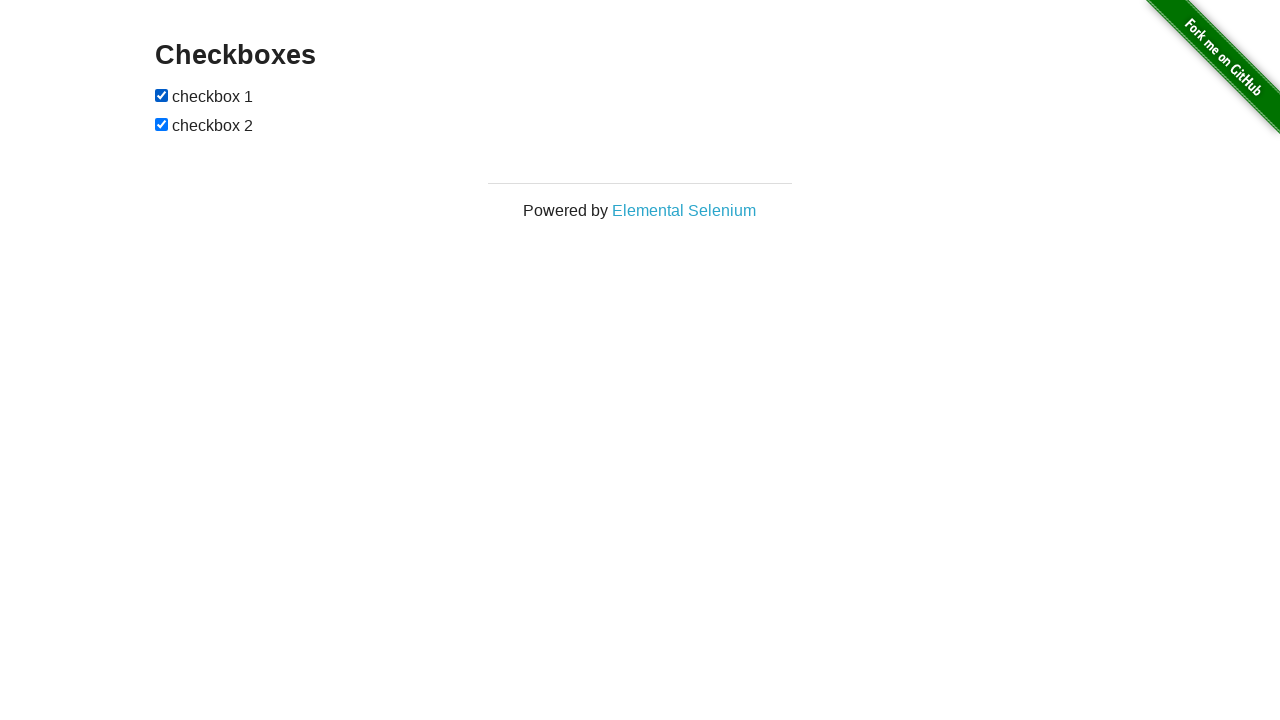

Verified that first checkbox is now selected
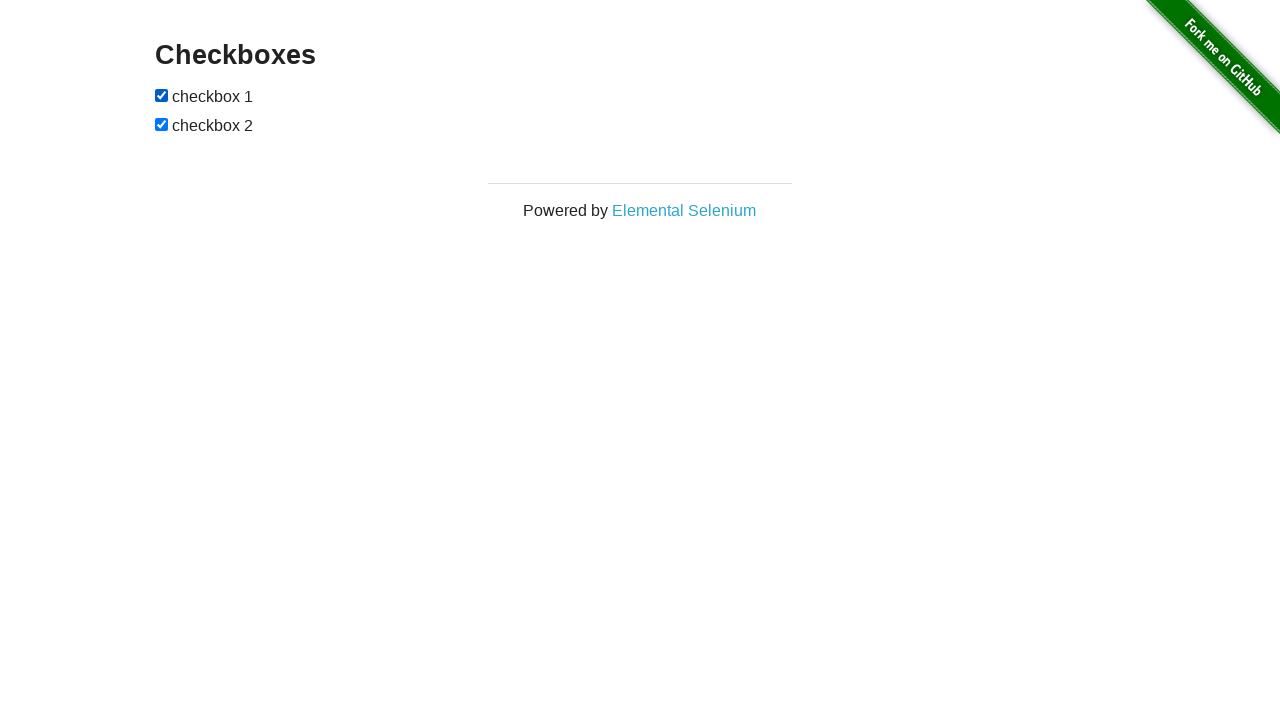

Verified that second checkbox is selected initially
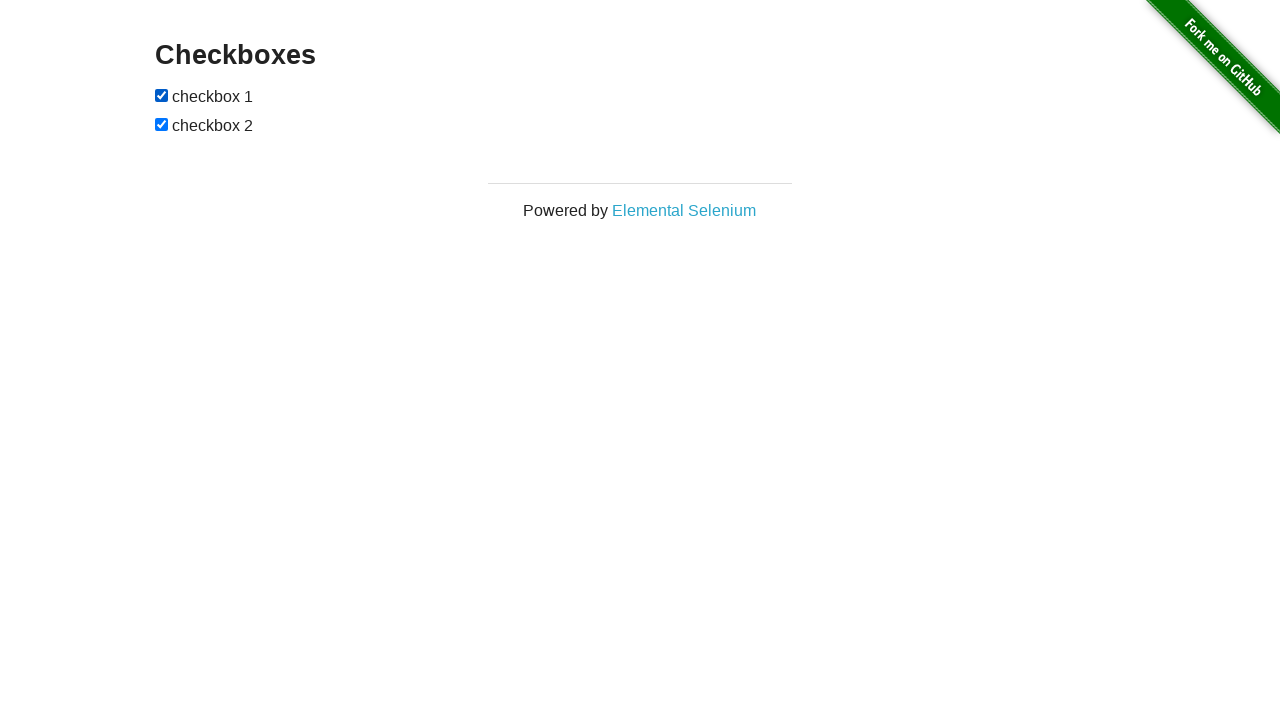

Clicked second checkbox to deselect it at (162, 124) on input[type='checkbox'] >> nth=1
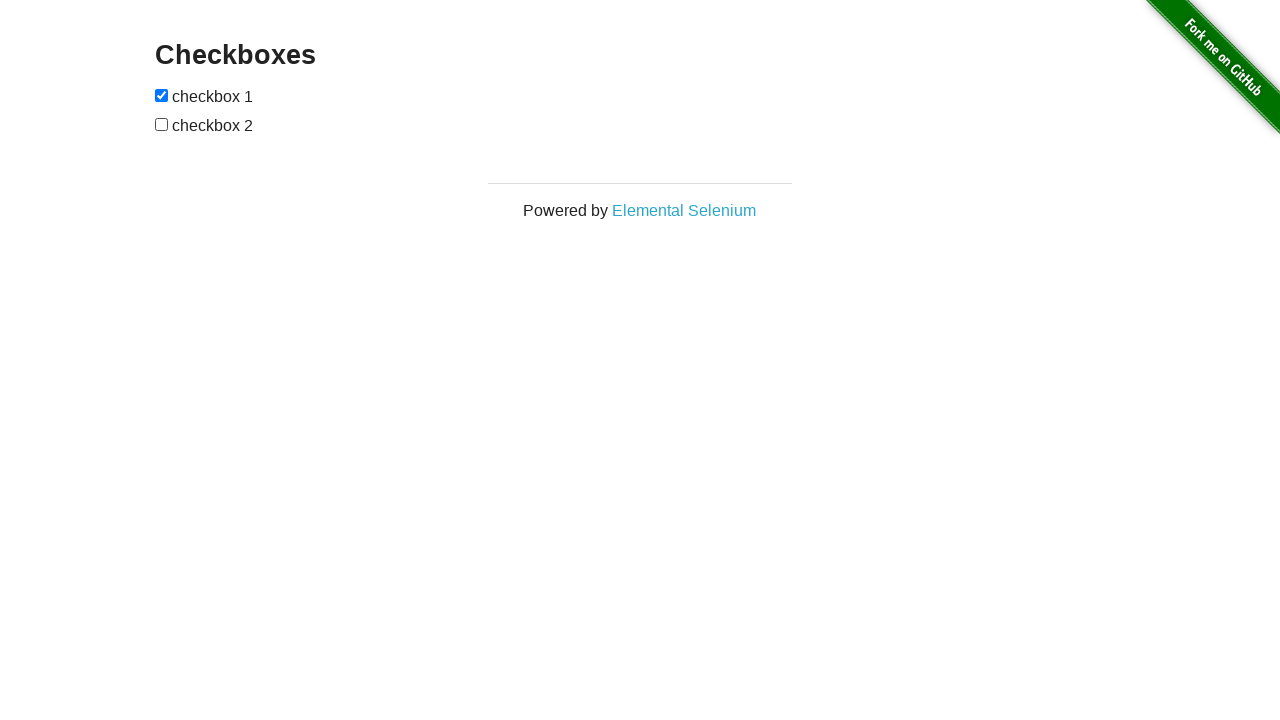

Verified that second checkbox is now deselected
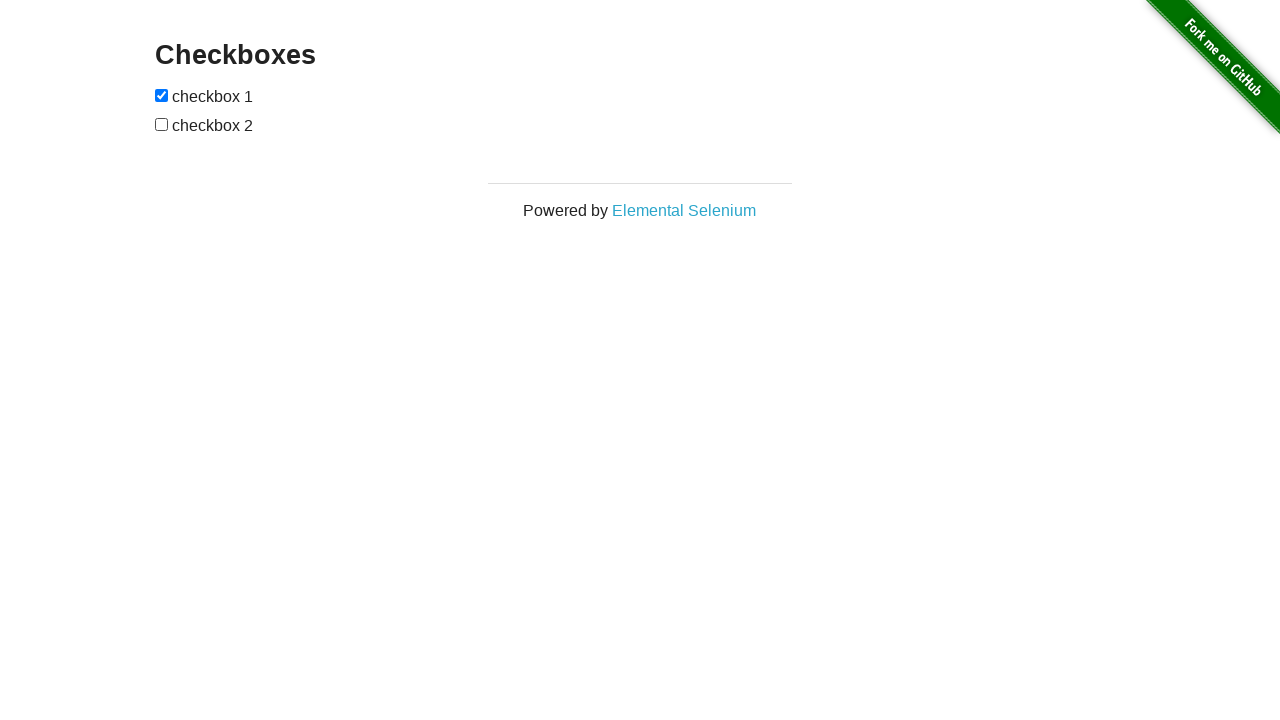

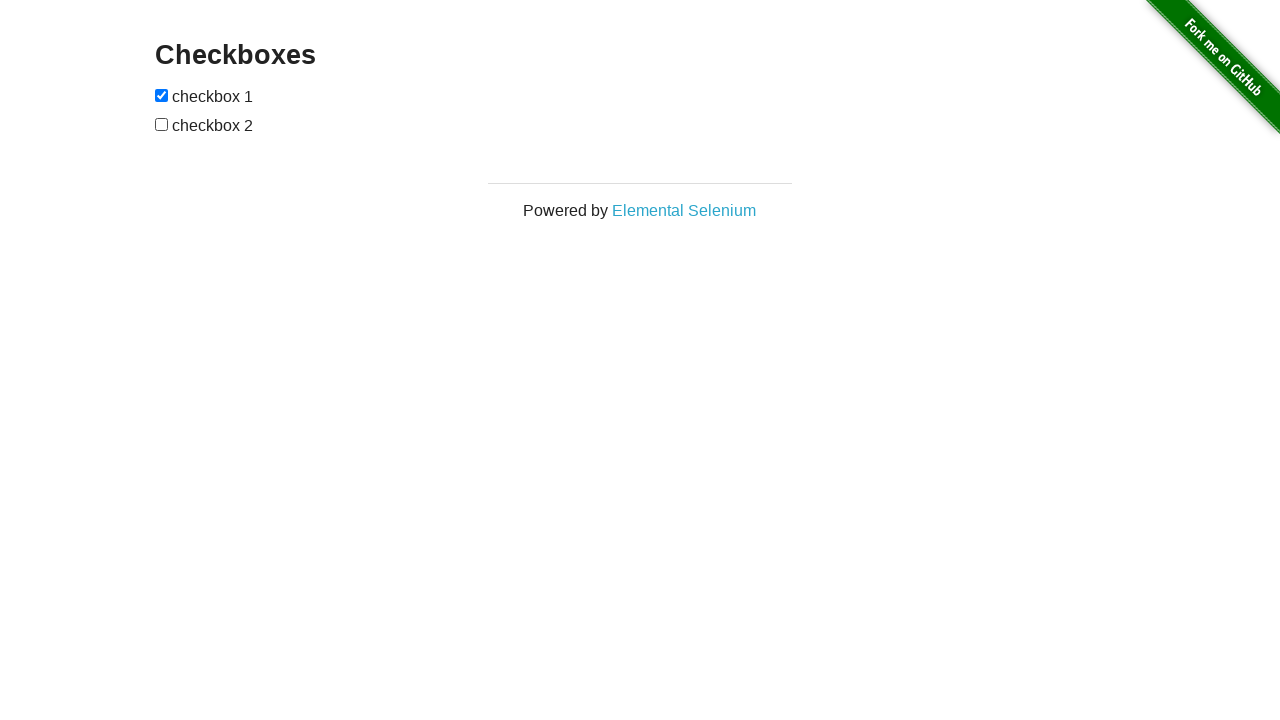